Tests links on the Links page by clicking on the Links menu item and navigating through available links

Starting URL: https://demoqa.com/

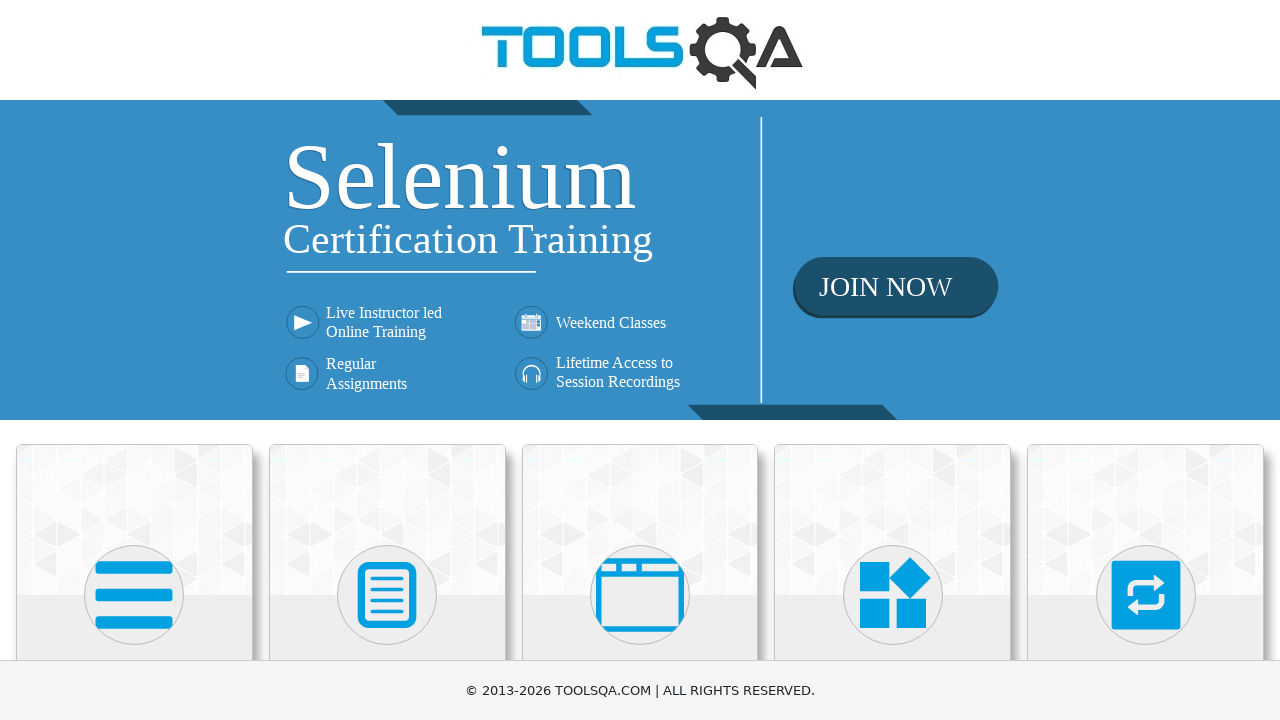

Clicked on Elements card from homepage at (134, 360) on xpath=//div[@class='card-body']
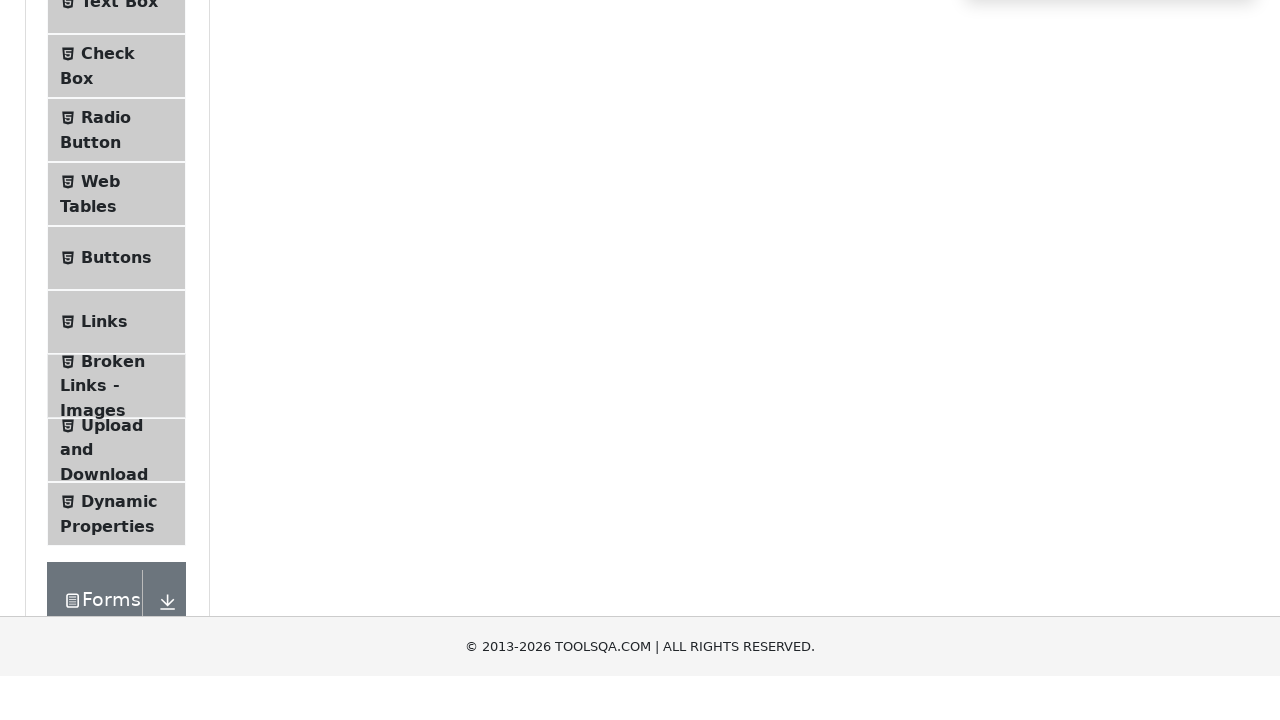

Clicked on Links menu item at (104, 581) on xpath=//span[text()='Links']
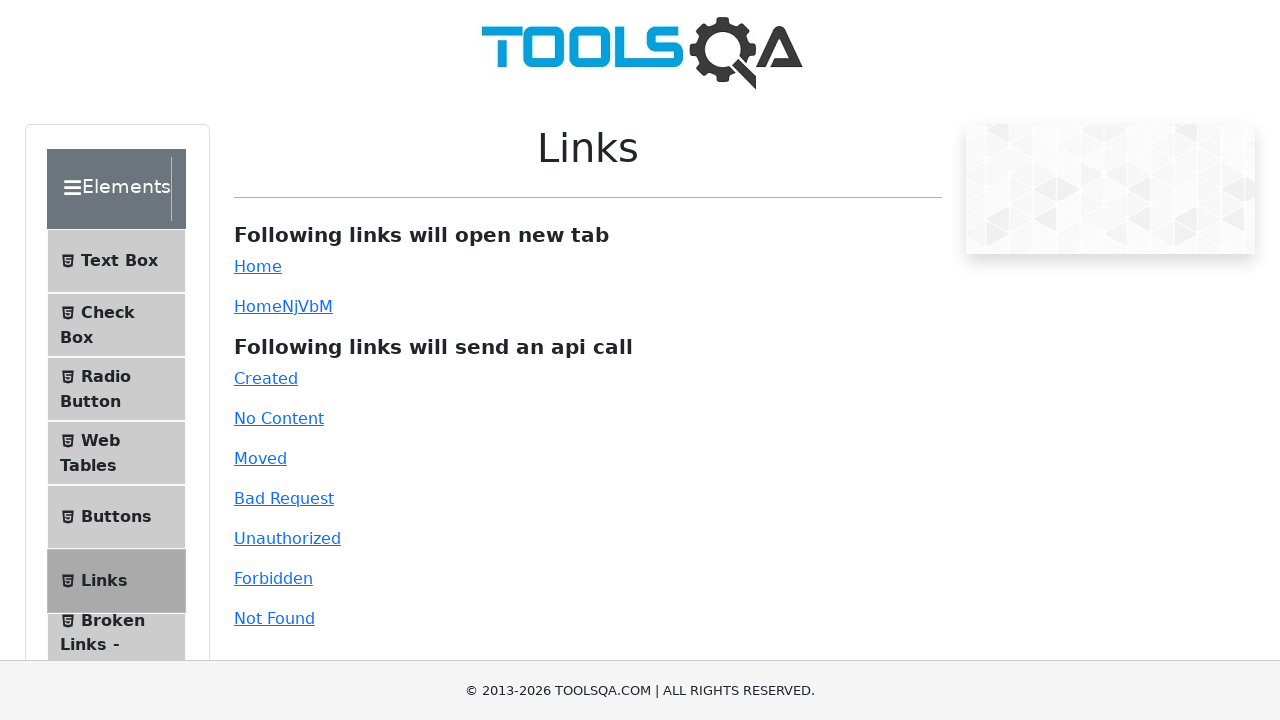

Links container loaded and became visible
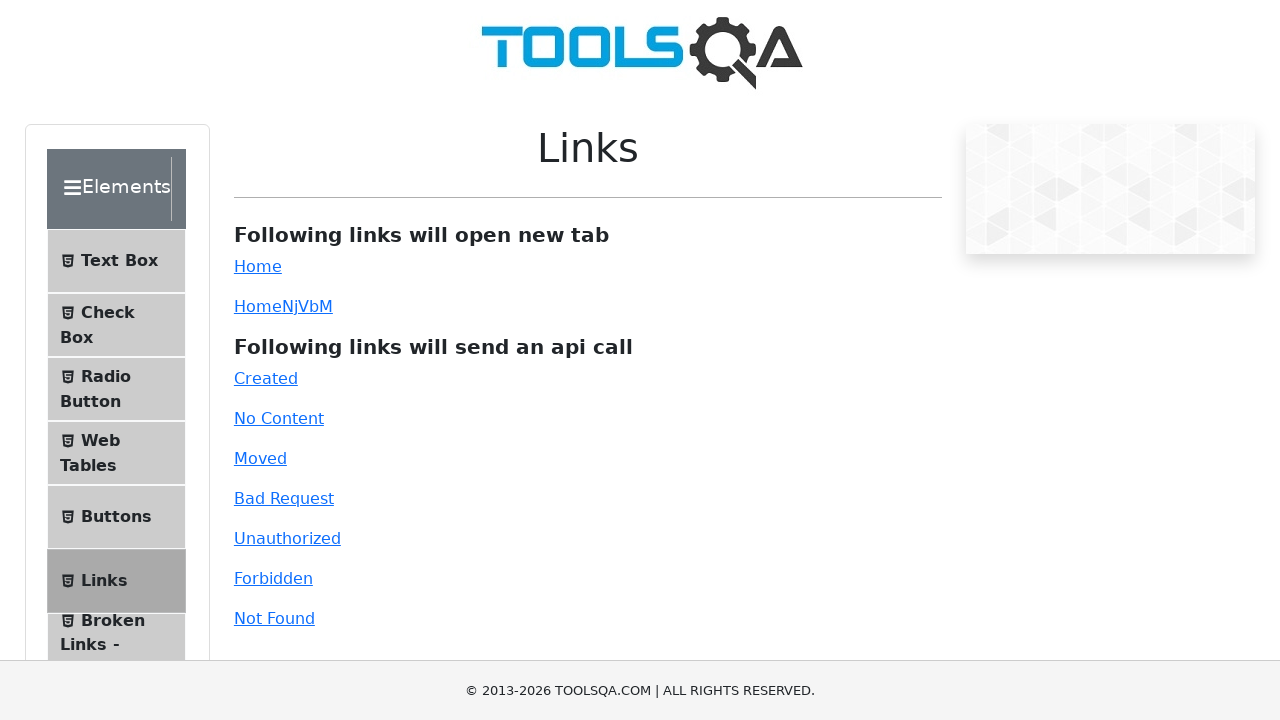

Clicked the first link (Home link) at (258, 266) on #simpleLink
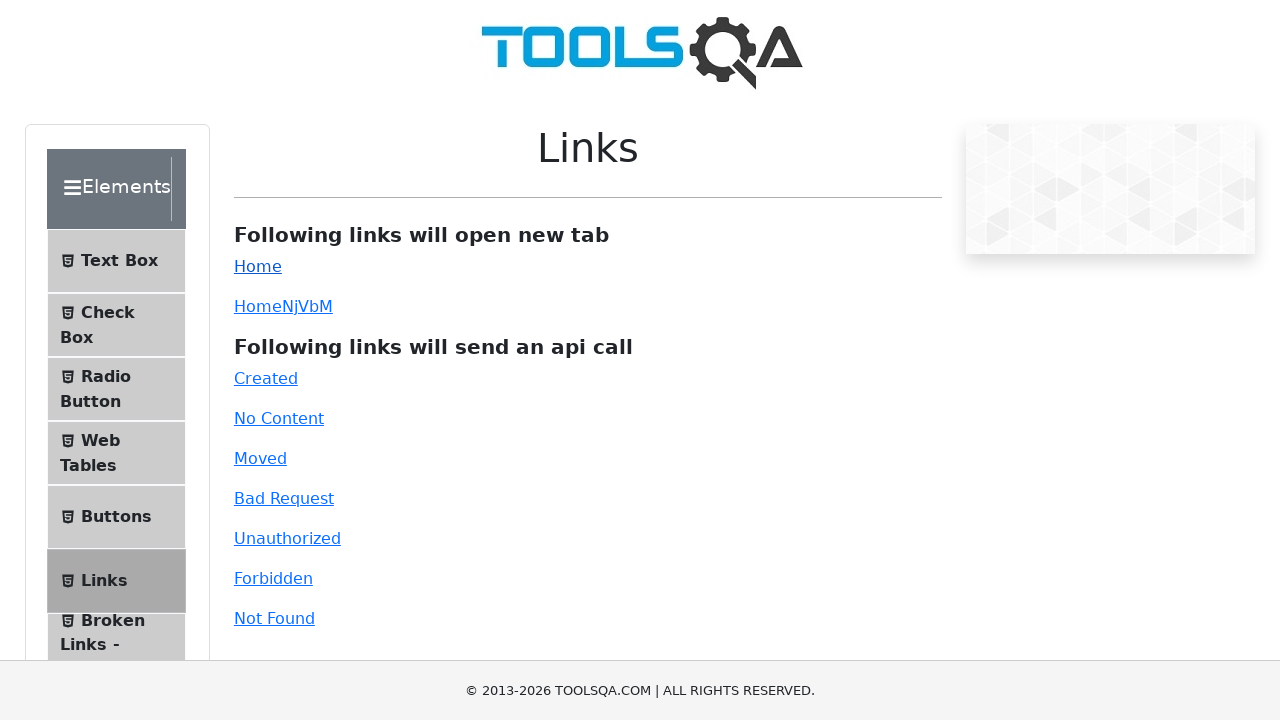

Page navigation completed and reached network idle state
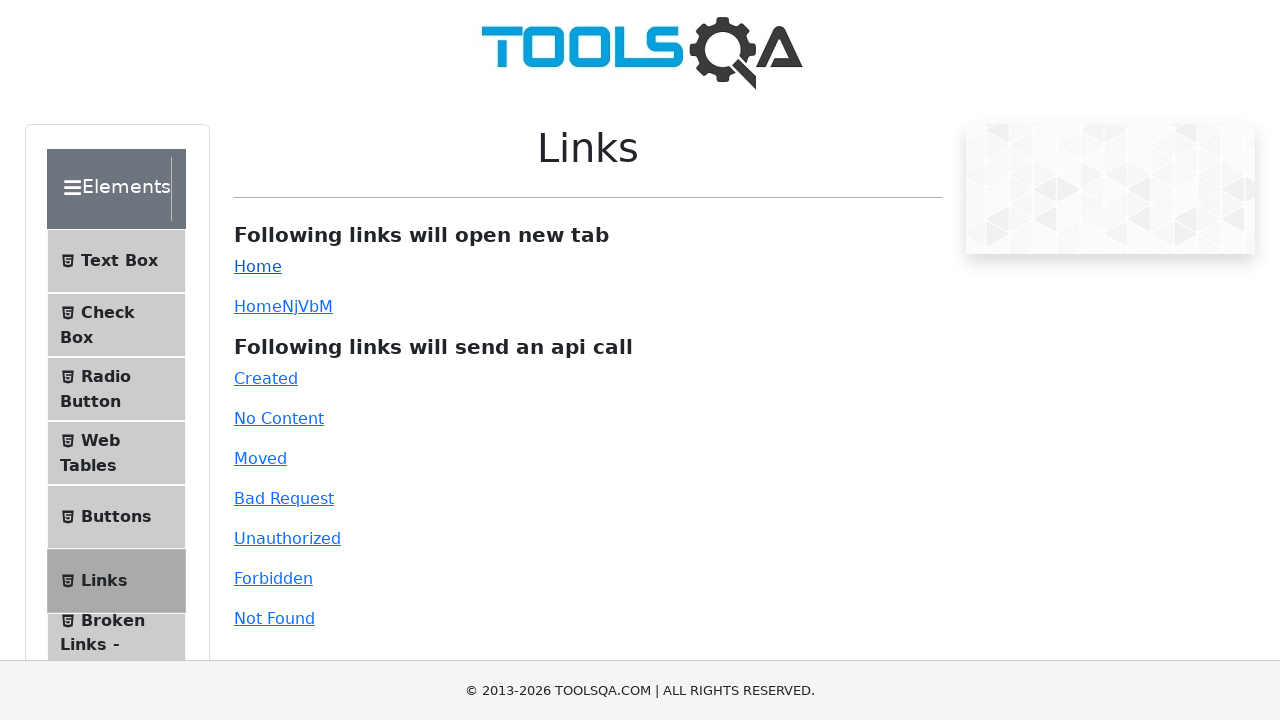

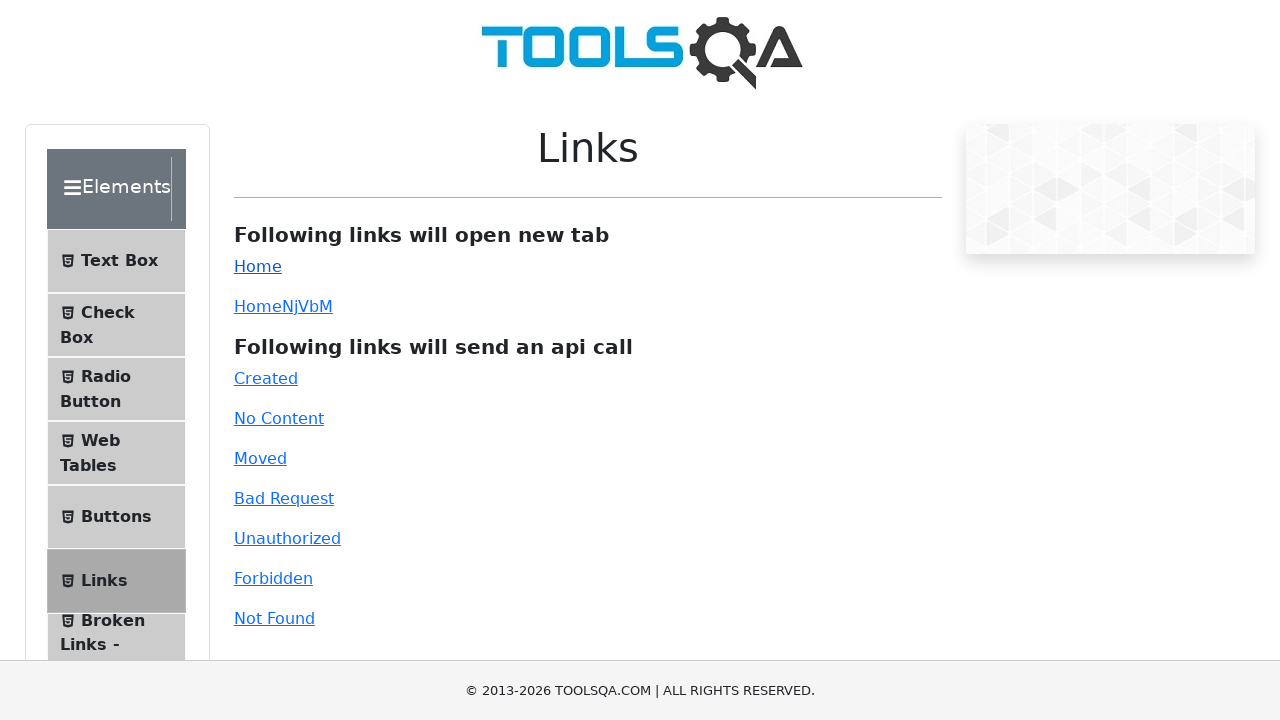